Tests keyboard shortcuts for text manipulation on a text comparison website - enters text in the first input, selects all with Ctrl+A, copies with Ctrl+C, tabs to second input, and pastes with Ctrl+V

Starting URL: https://text-compare.com/

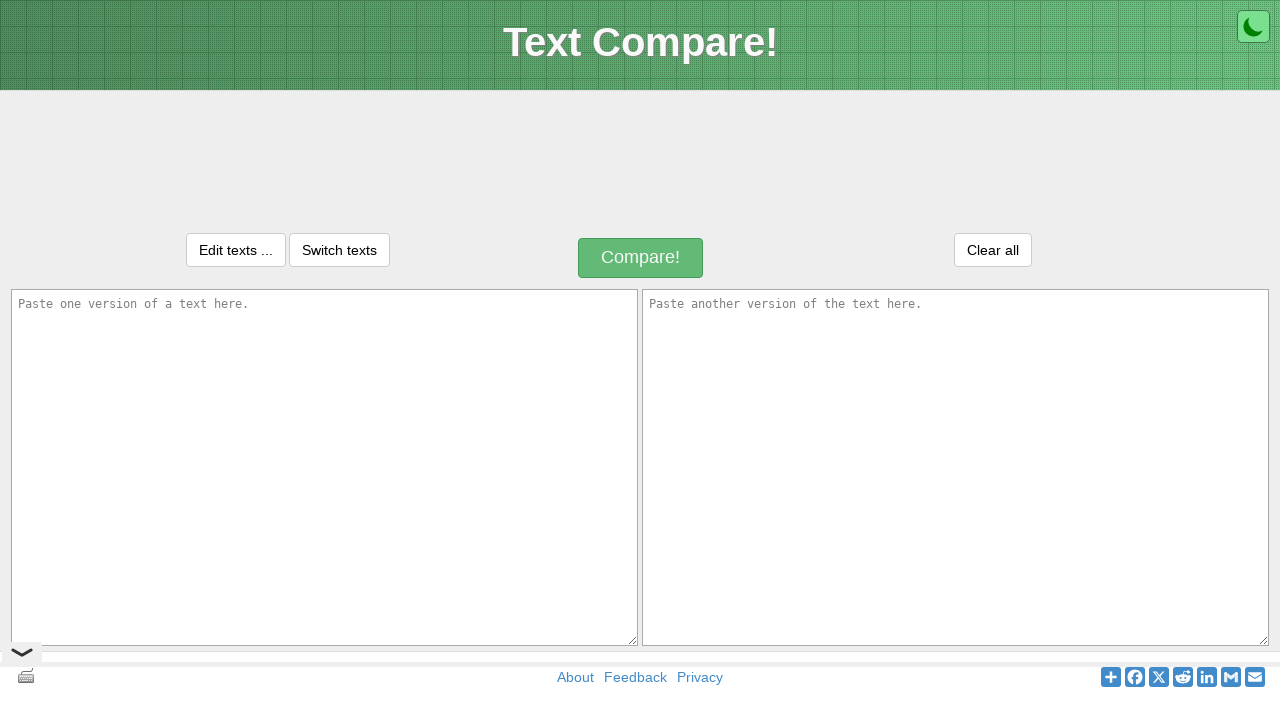

Located first input field with ID 'inputText1'
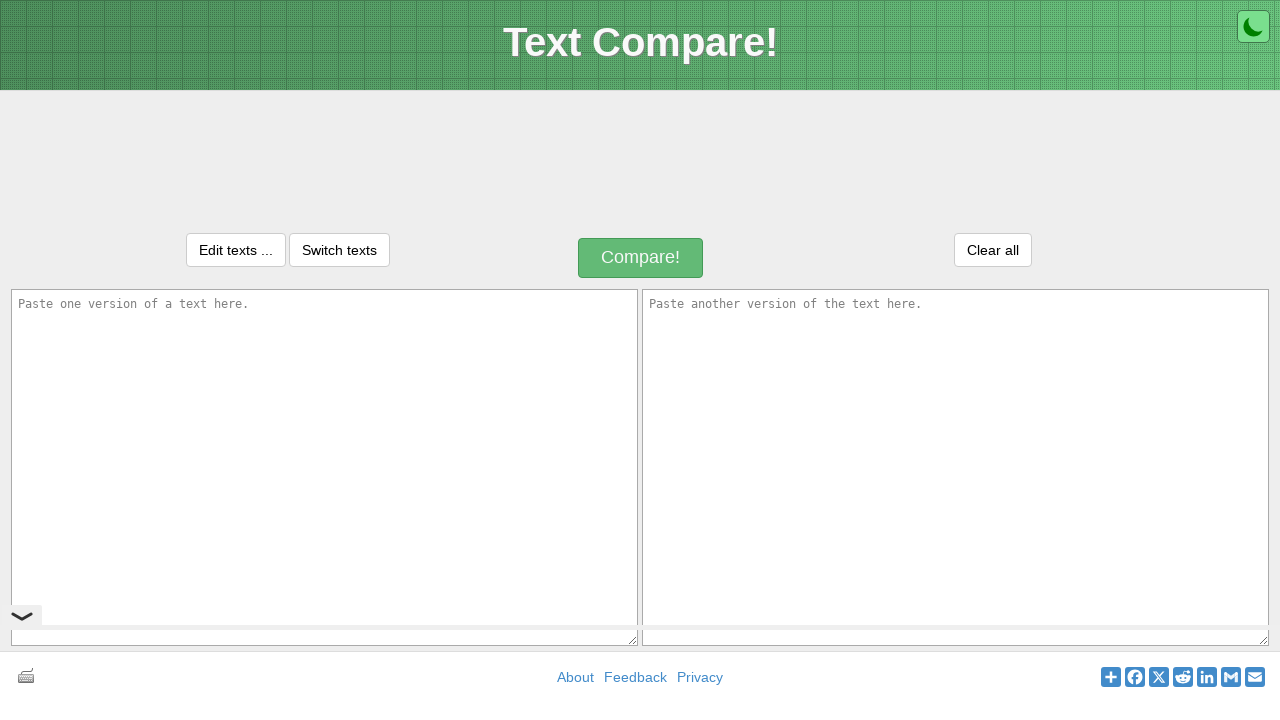

Located second input field with ID 'inputText2'
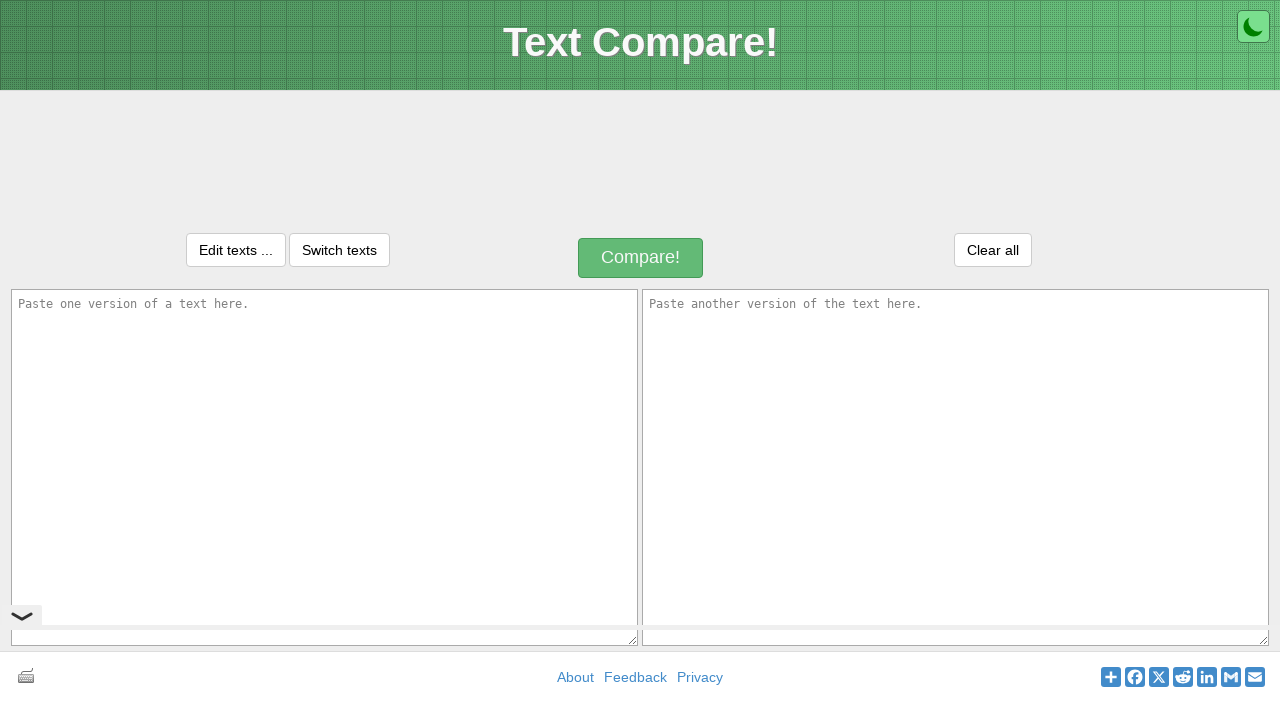

Filled first input field with 'Welcome!!!!!!!' text on #inputText1
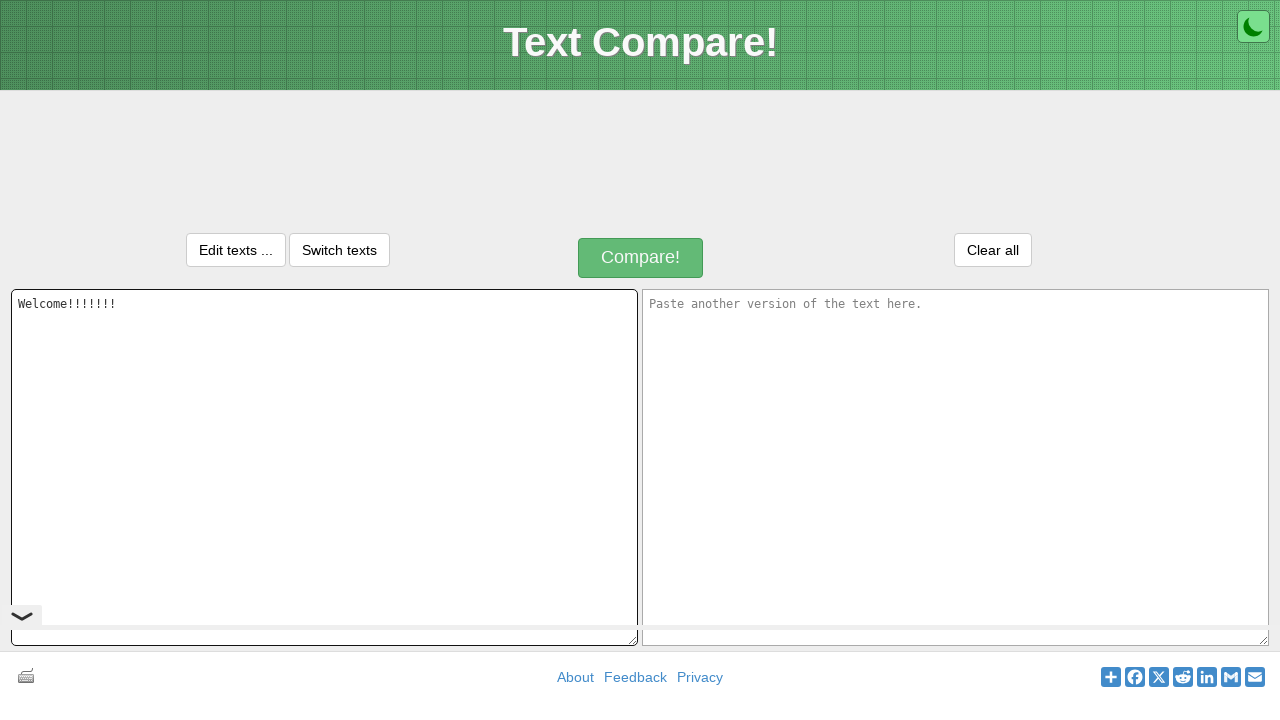

Clicked on first input field to ensure focus at (324, 467) on #inputText1
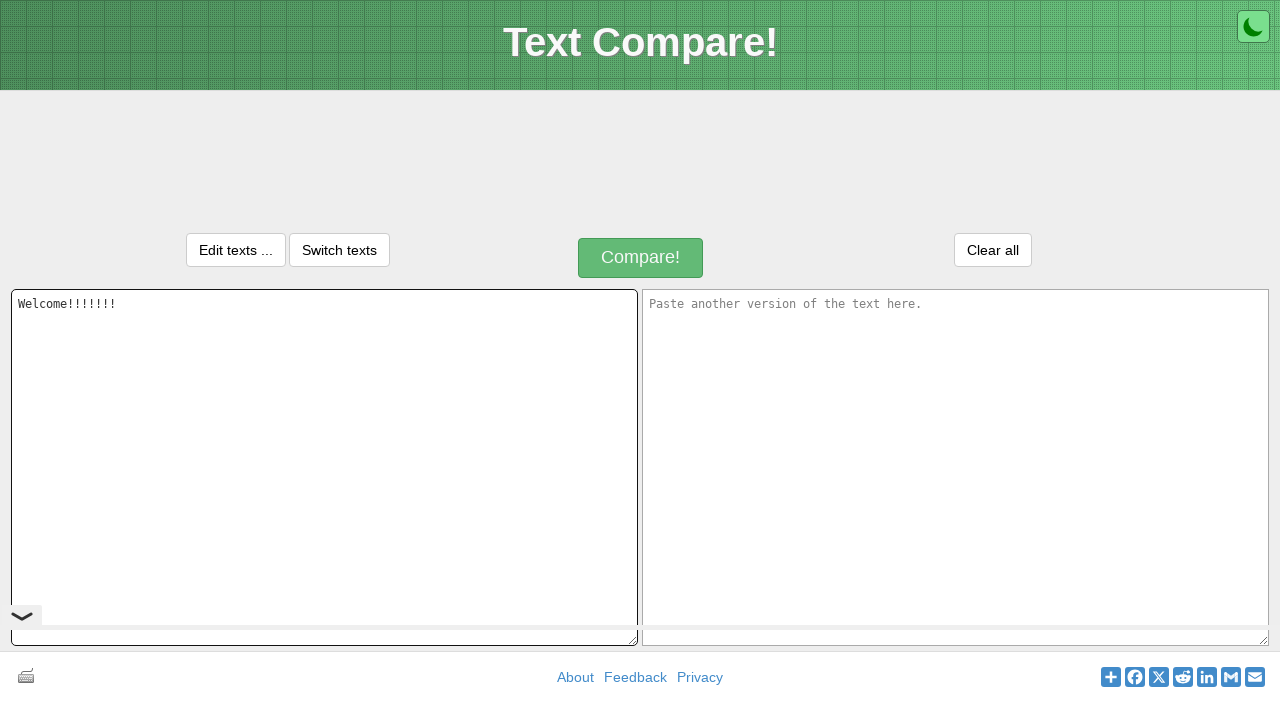

Selected all text in first input using Ctrl+A
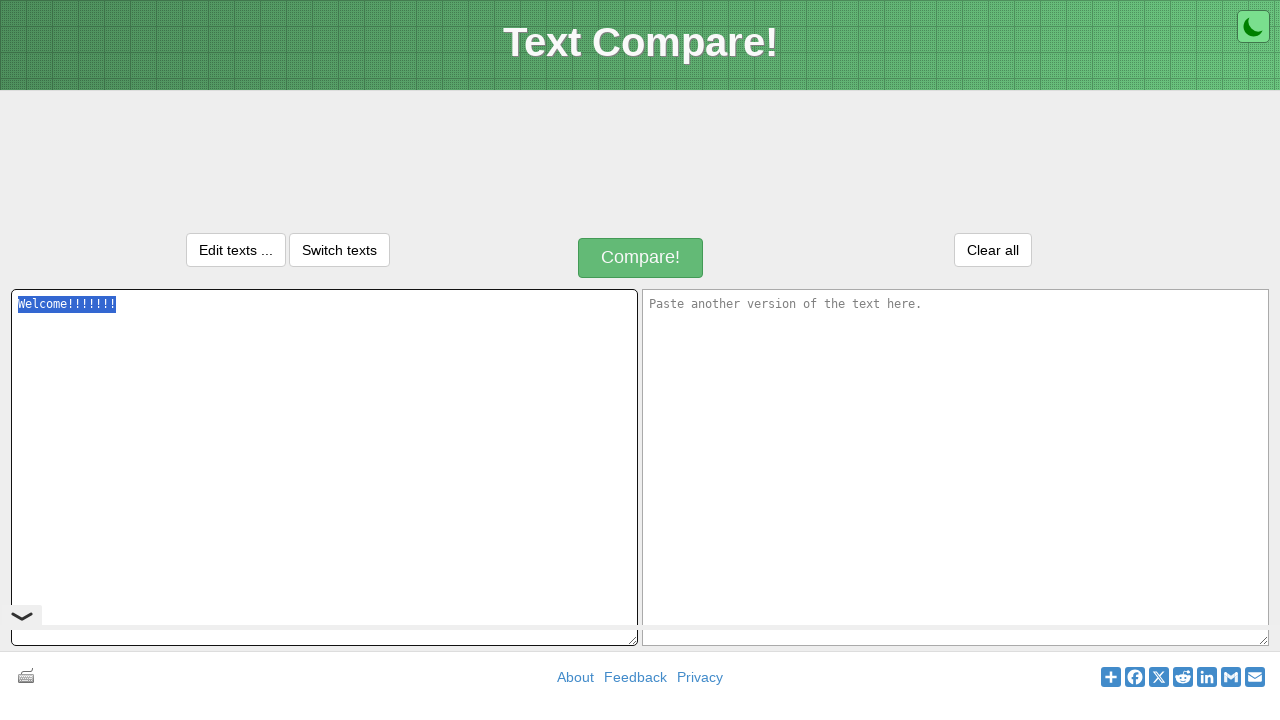

Copied selected text using Ctrl+C
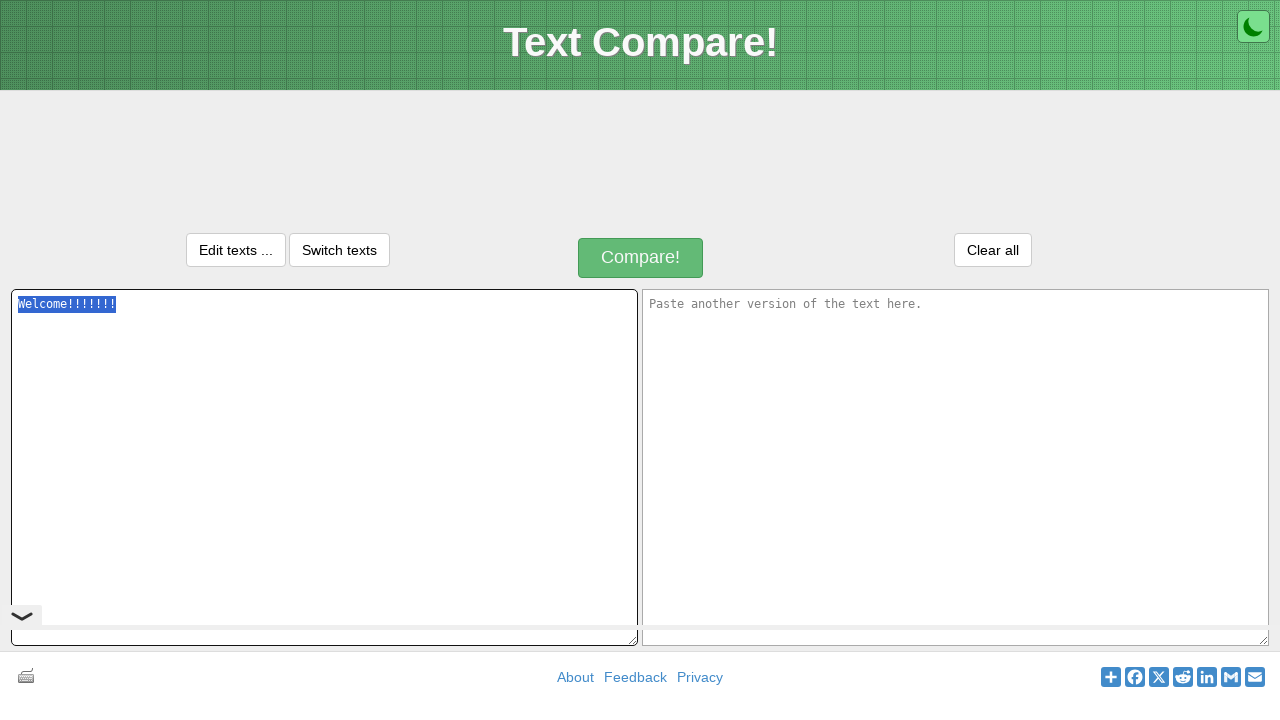

Pressed Tab to navigate to second input field
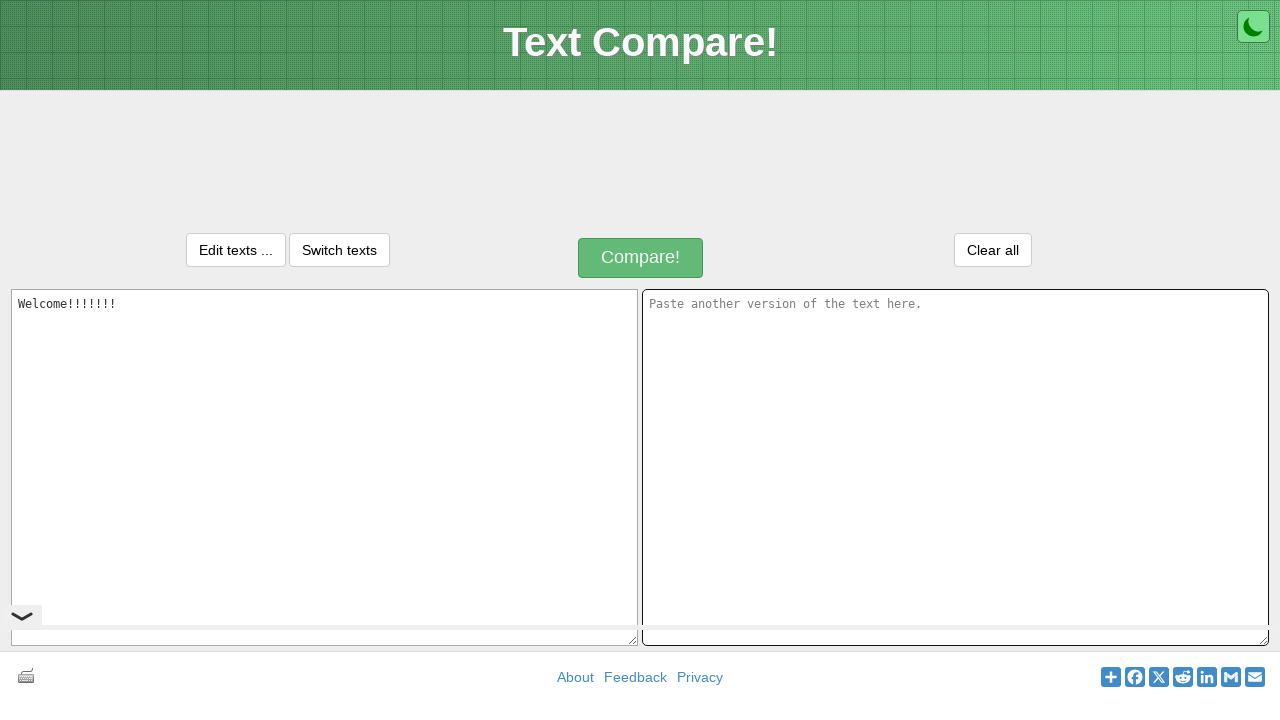

Pasted text into second input field using Ctrl+V
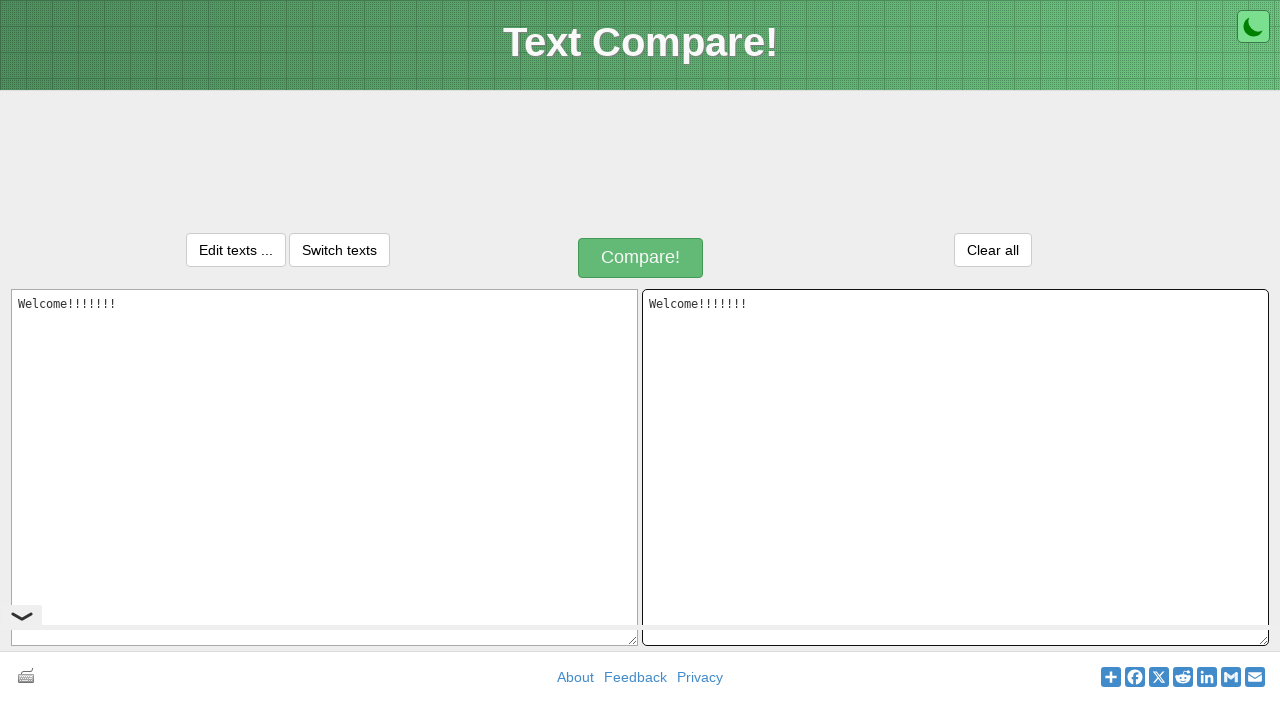

Waited 500ms for paste operation to complete
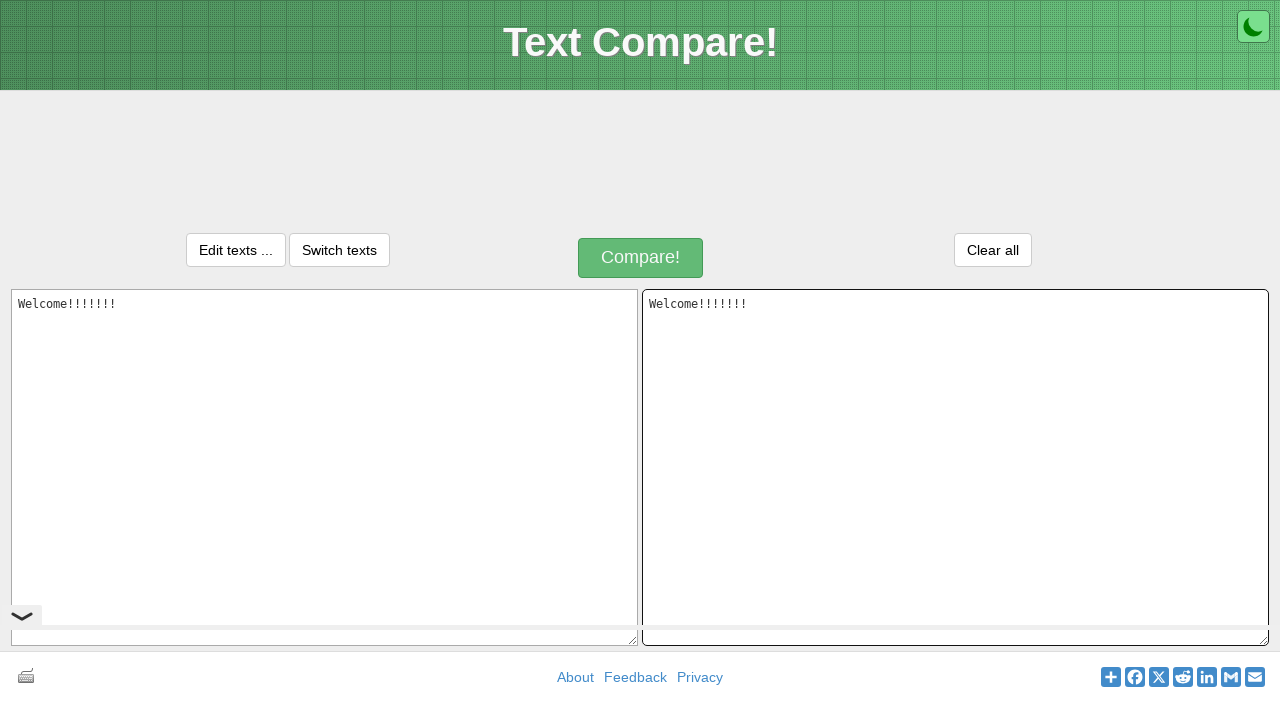

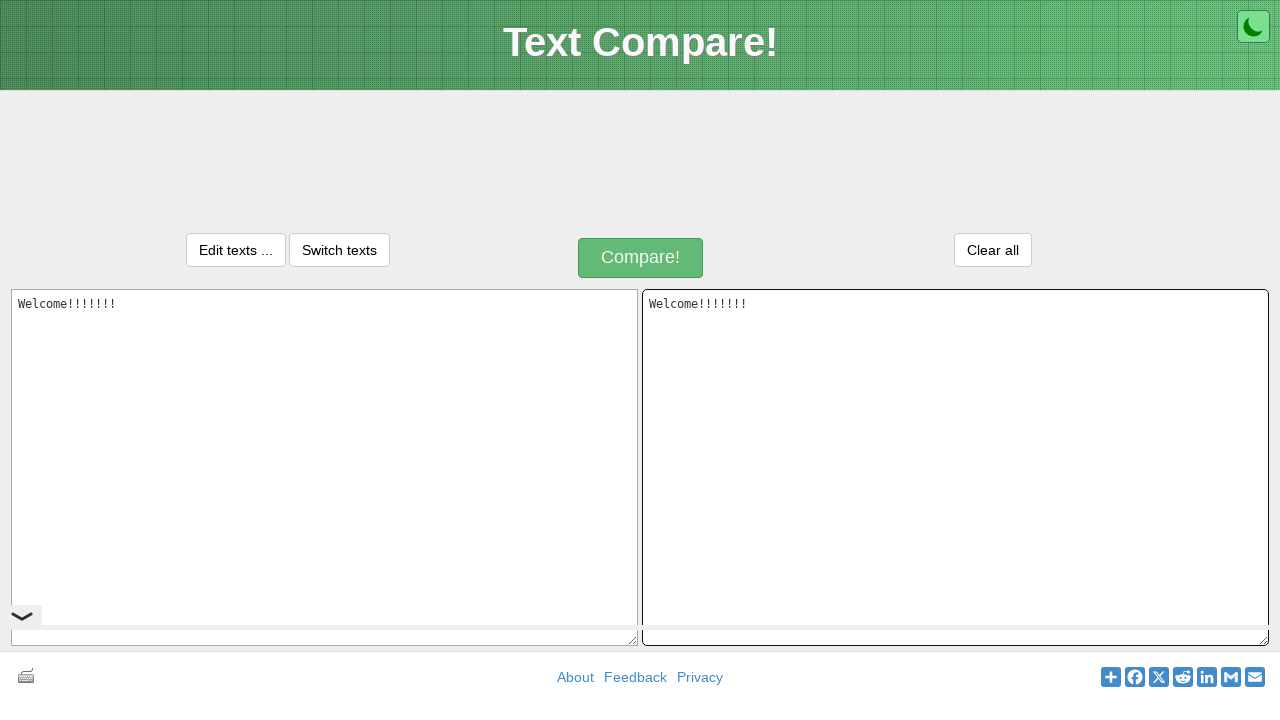